Tests checkbox and radio button interactions on two different pages

Starting URL: https://leafground.com/checkbox.xhtml

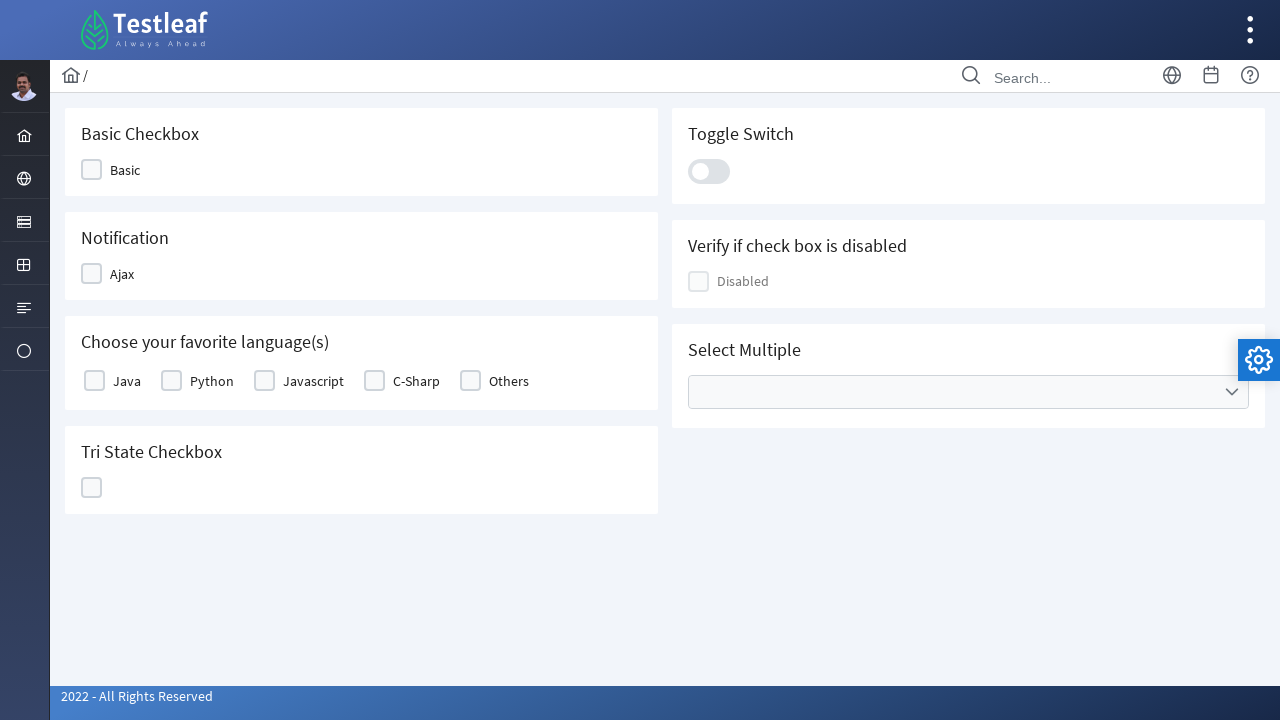

Clicked checkbox on checkbox page at (118, 170) on #j_idt87\:j_idt89
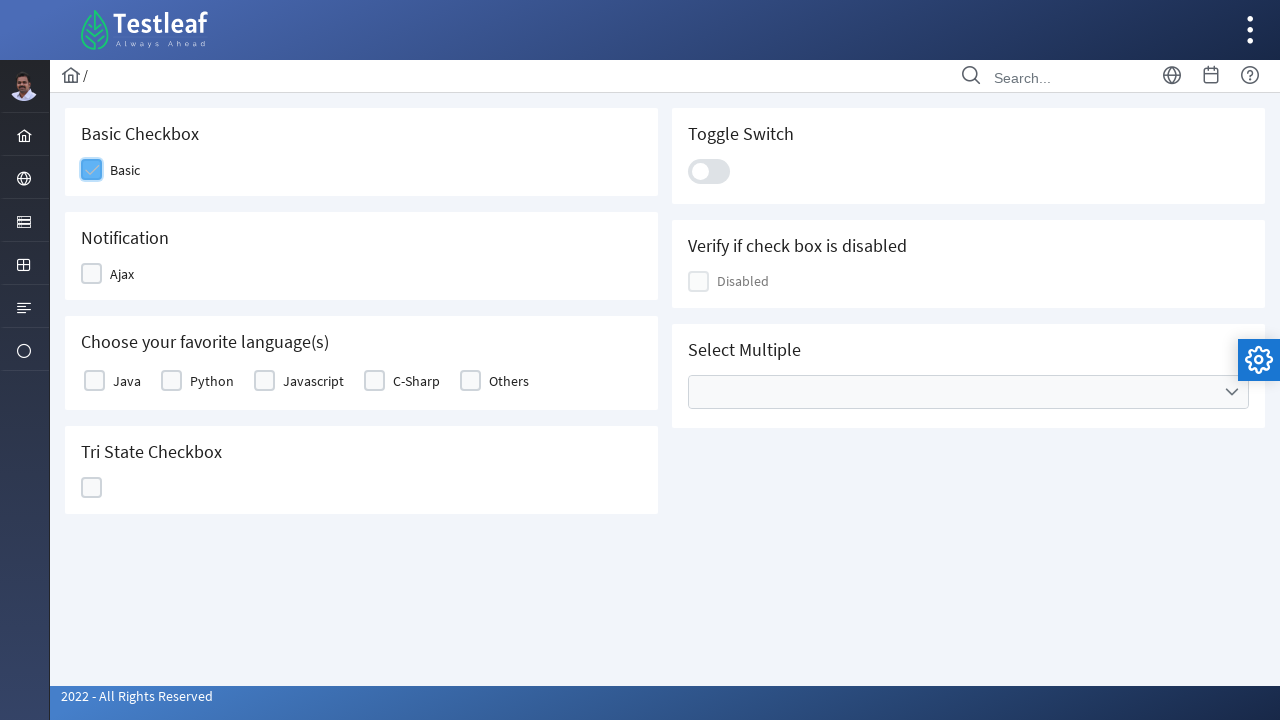

Navigated to radio button page
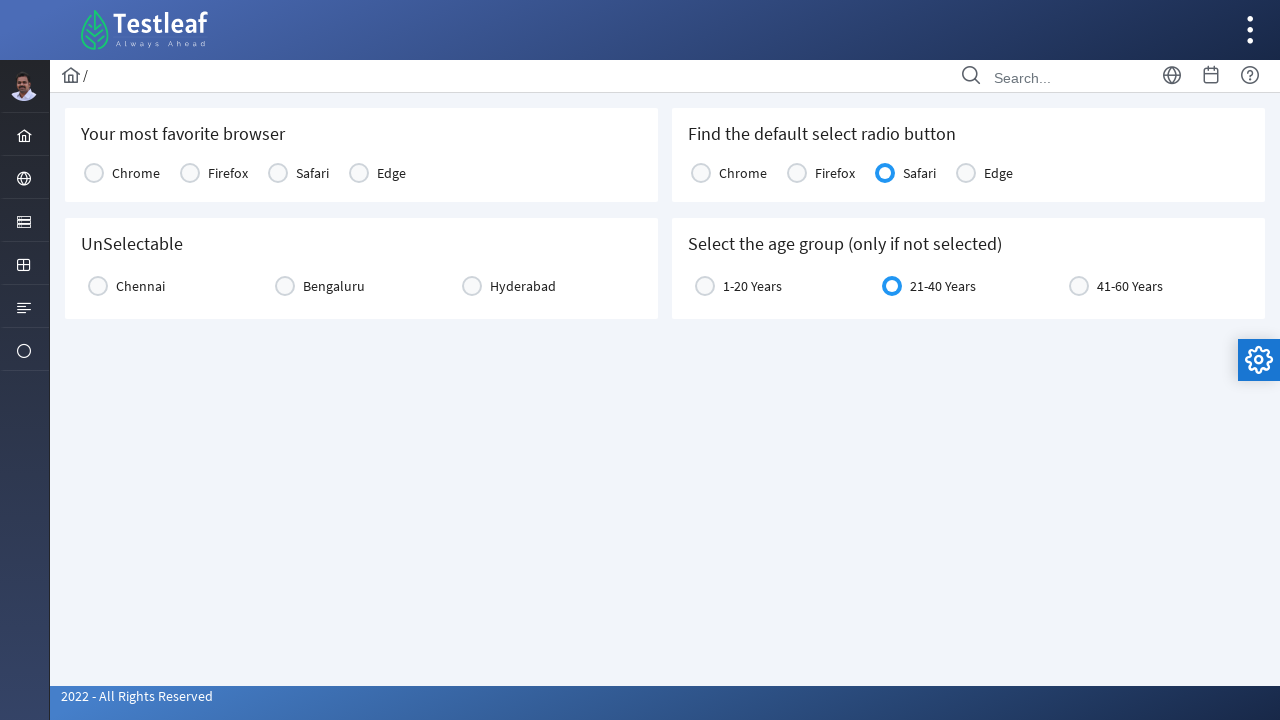

Clicked radio button on radio button page at (130, 172) on xpath=//table[@id='j_idt87:console1']/tbody[1]/tr[1]/td[1]
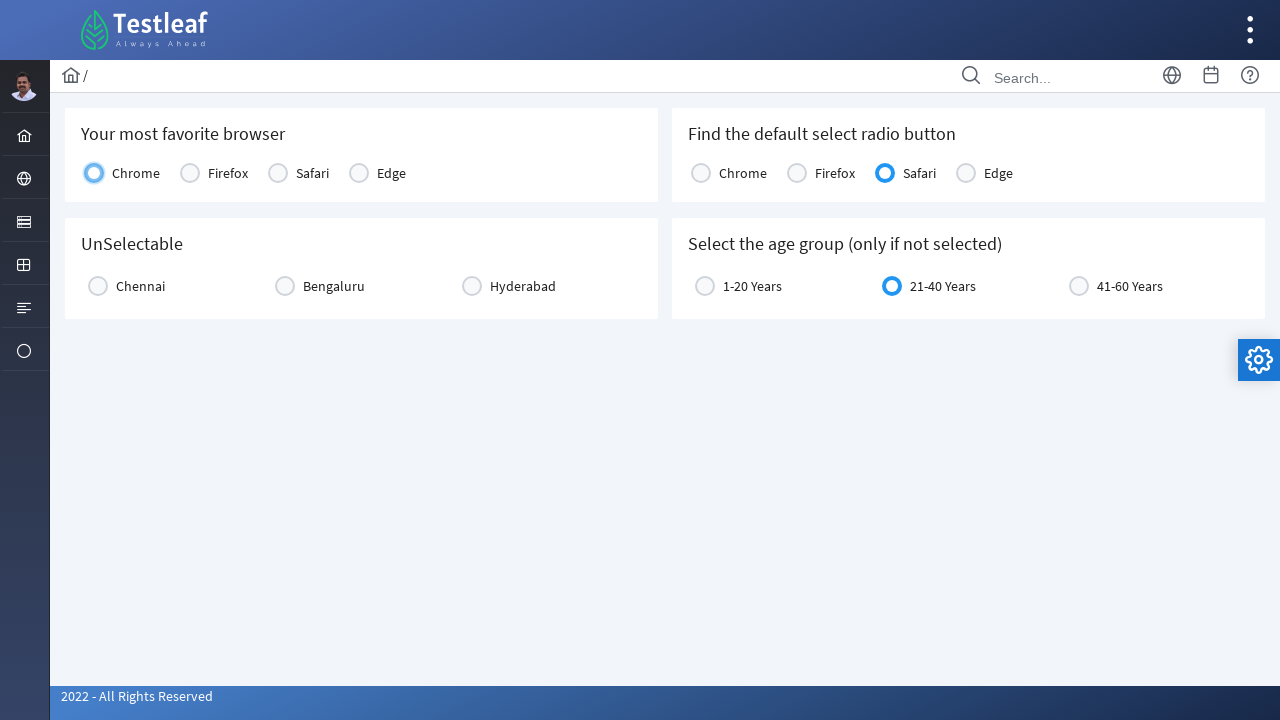

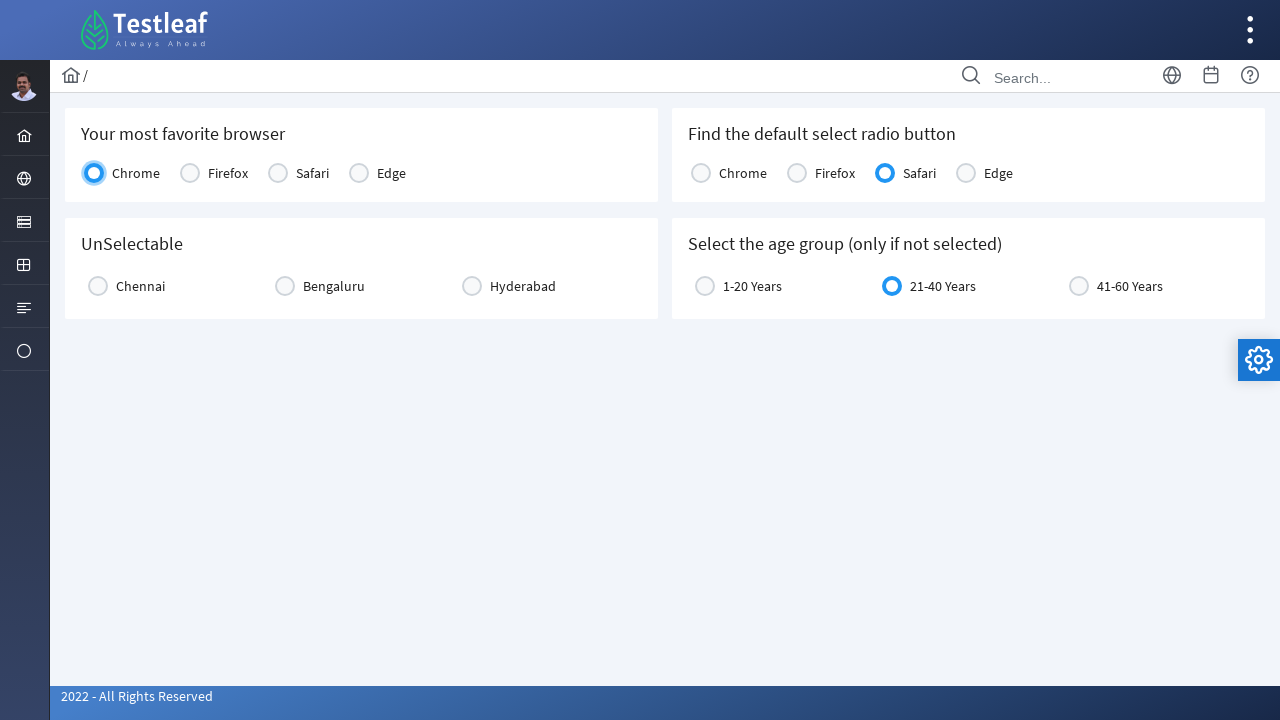